Tests form submission by clicking the submit button and verifying navigation to the confirmation page

Starting URL: https://bonigarcia.dev/selenium-webdriver-java/web-form.html

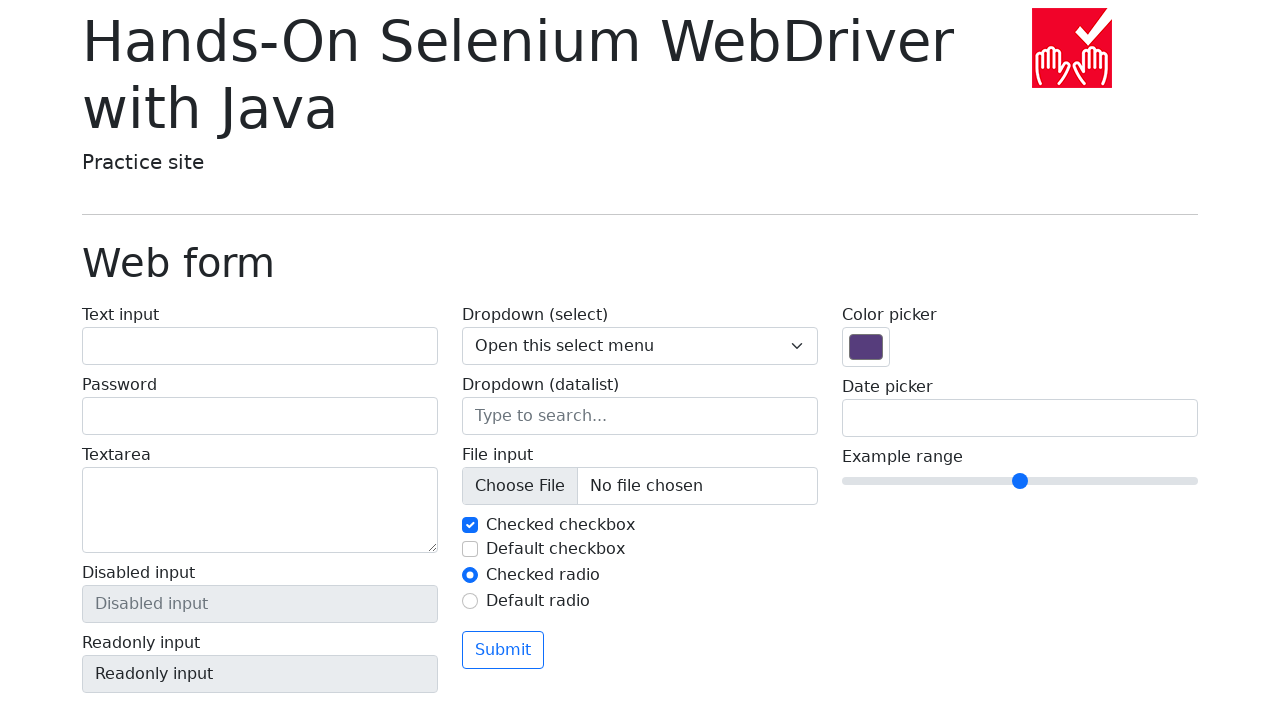

Clicked the submit button on the form at (503, 650) on button[type='submit']
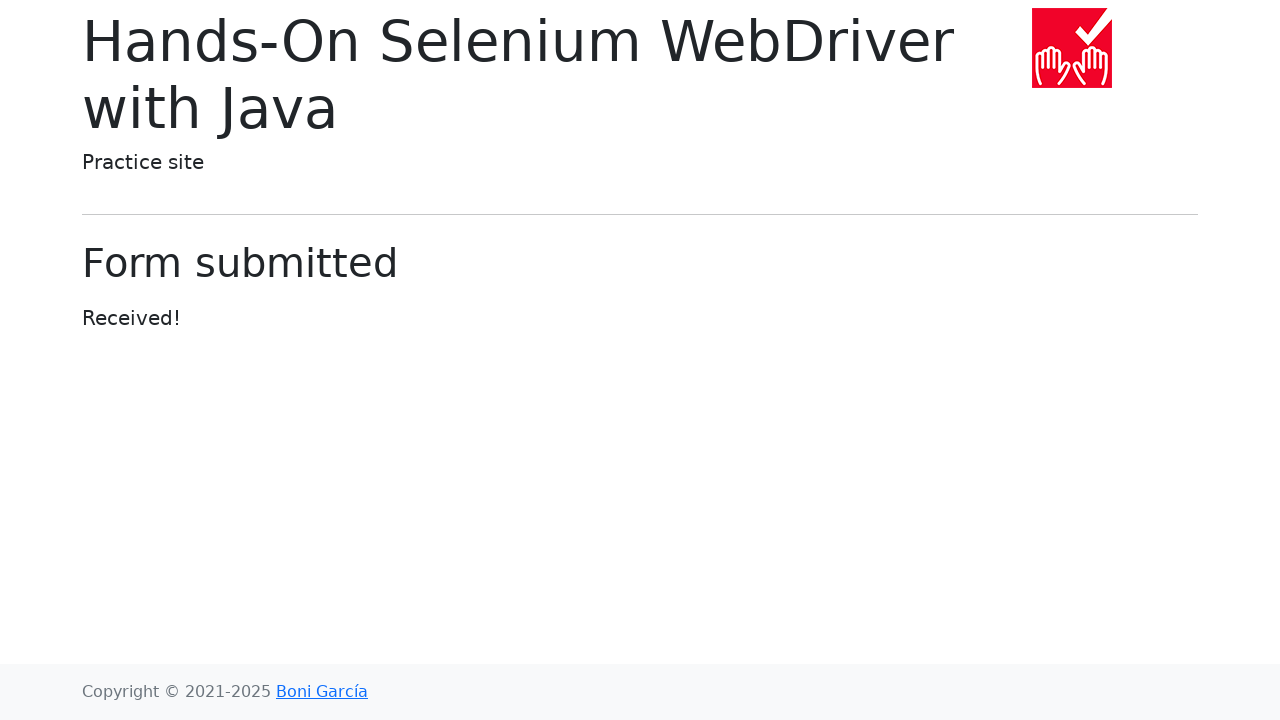

Page navigated to the submitted form confirmation URL
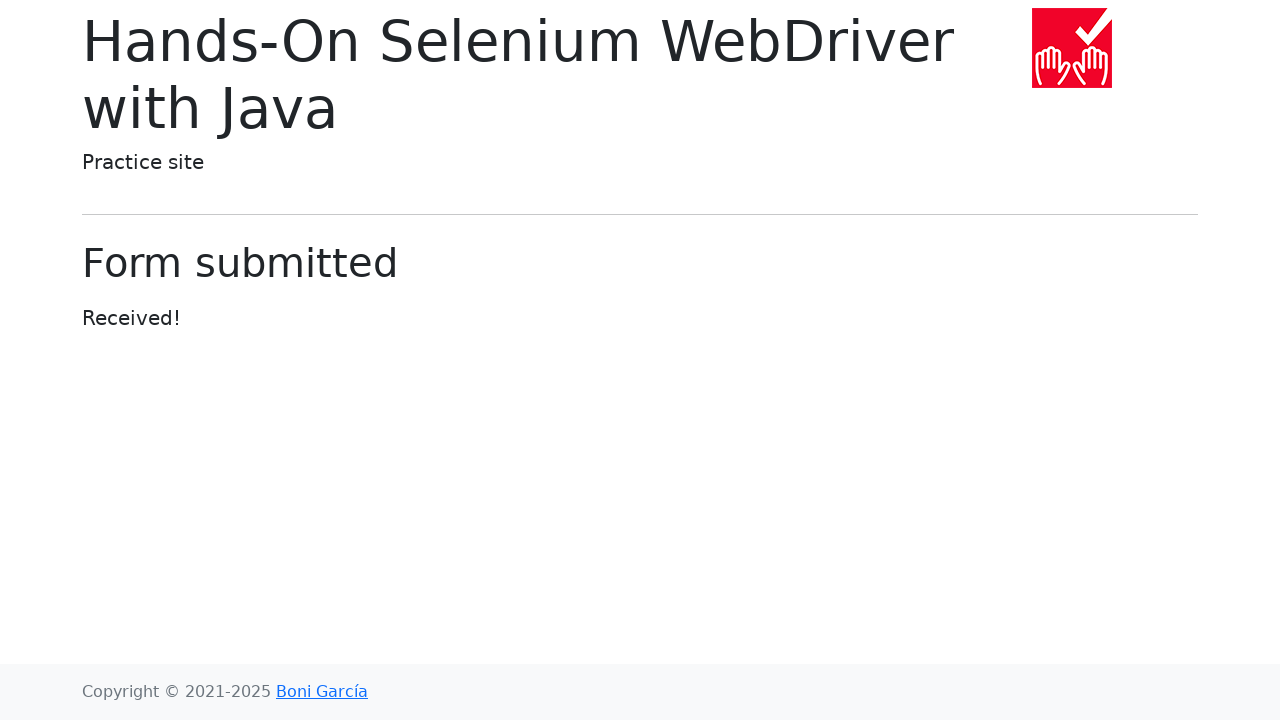

Verified current URL contains 'submitted-form.html'
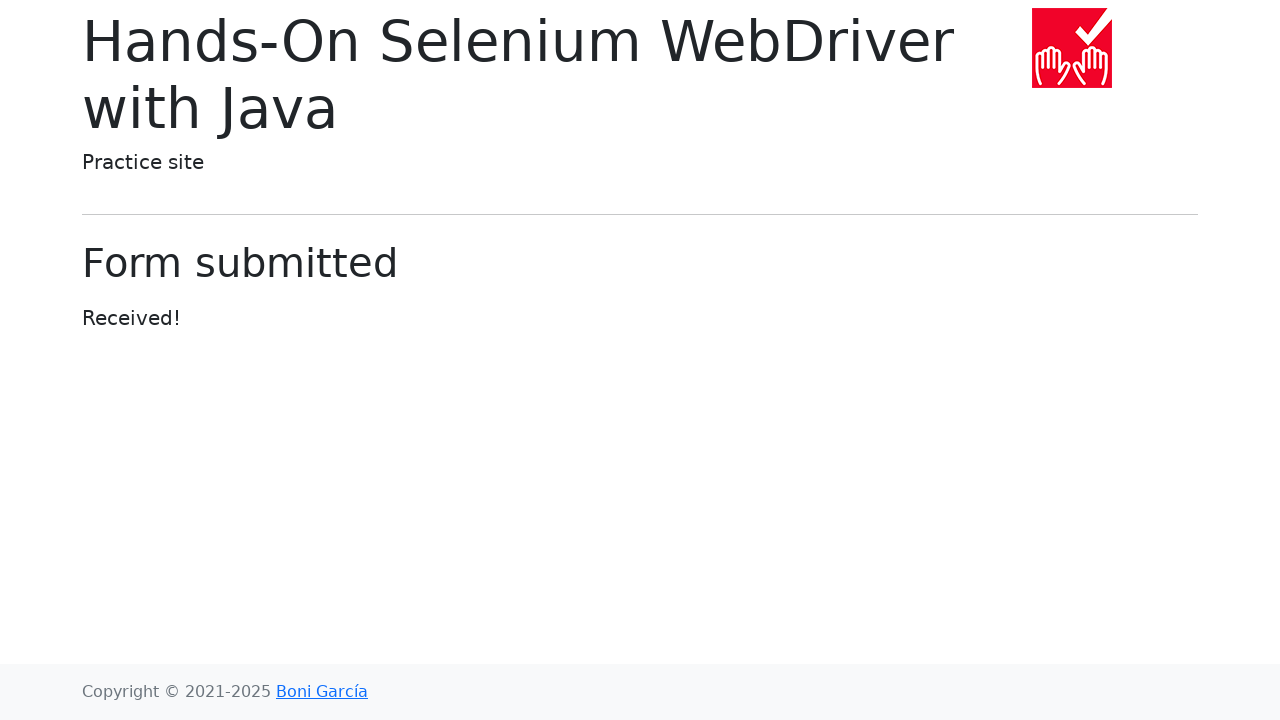

Located the h1.display-6 element
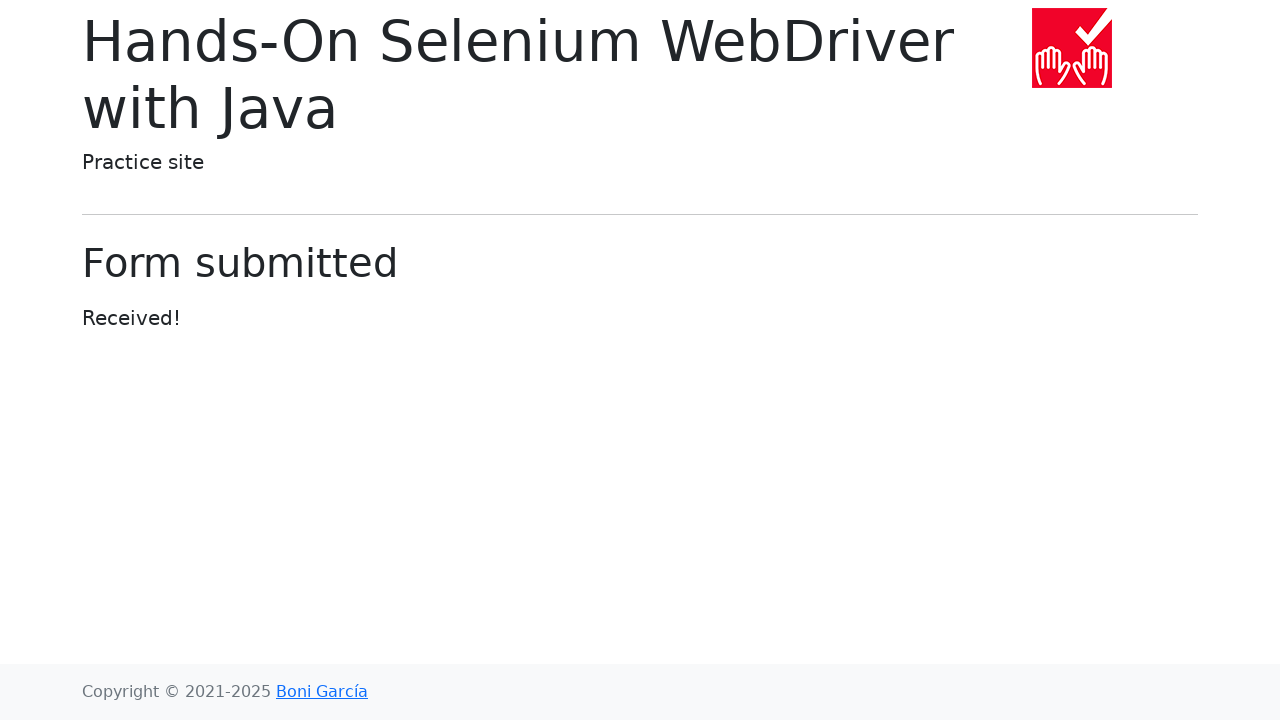

Waited for h1.display-6 element to be visible
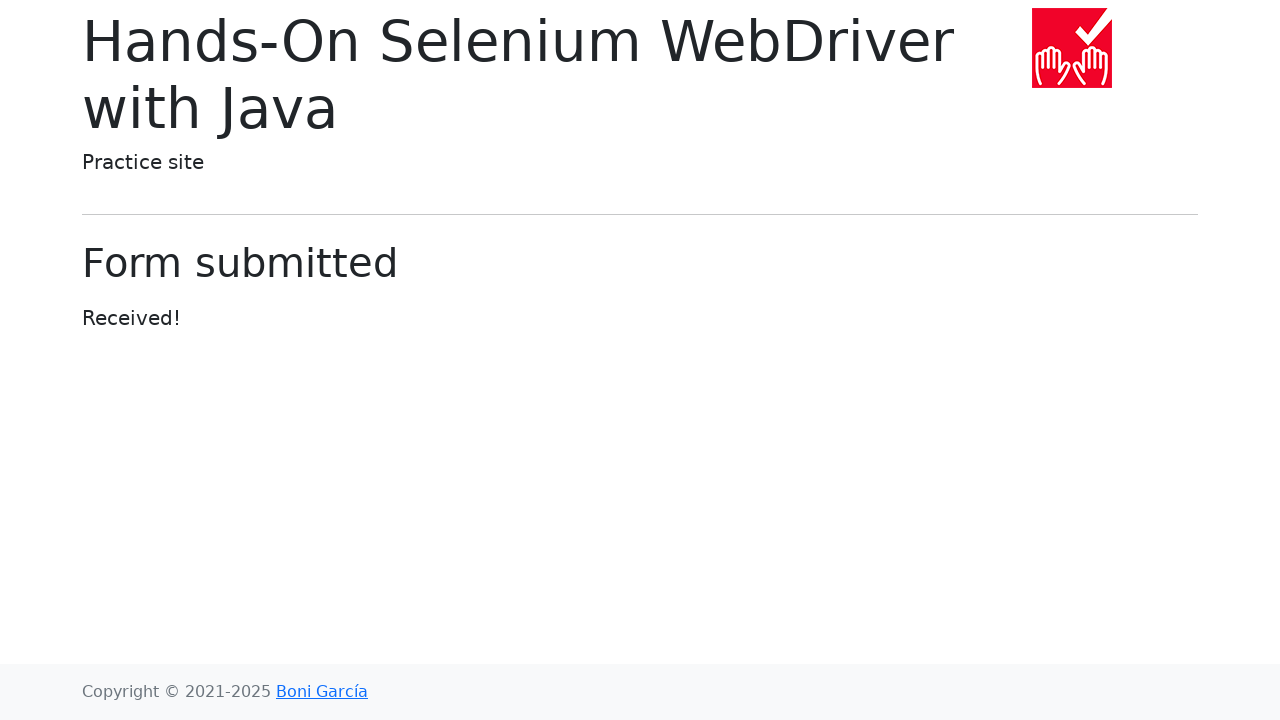

Verified success message displays 'Form submitted'
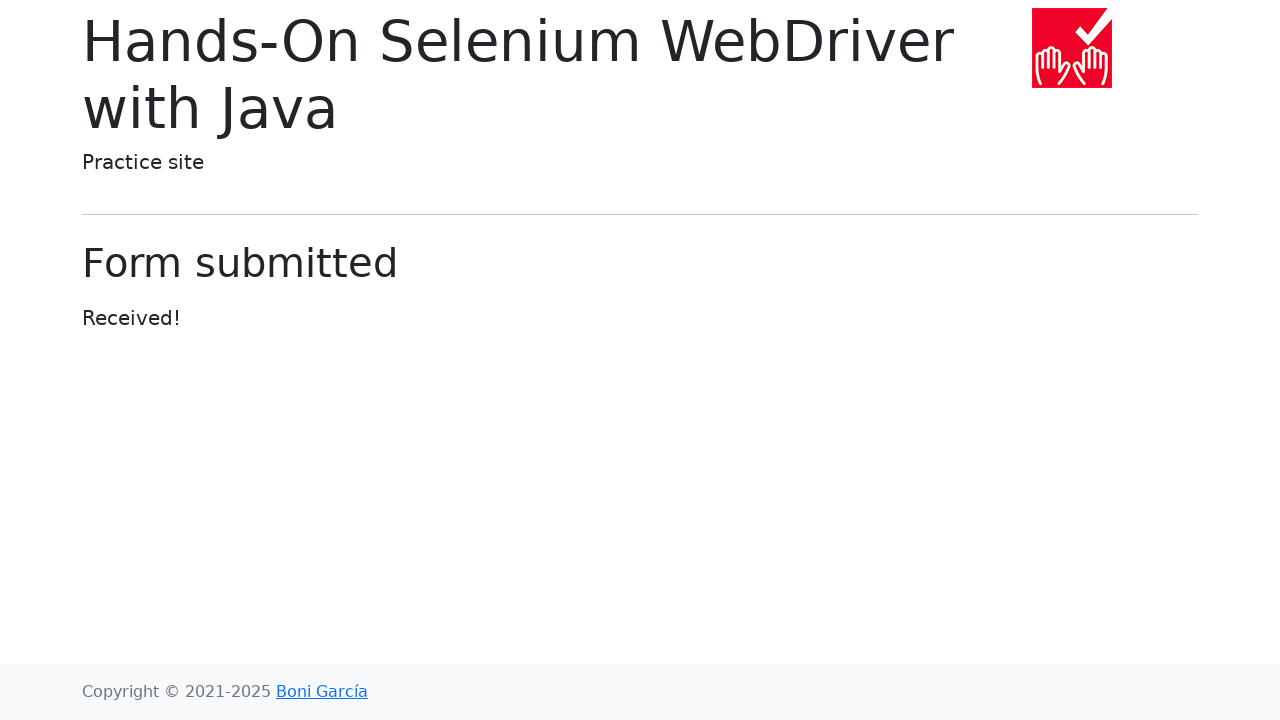

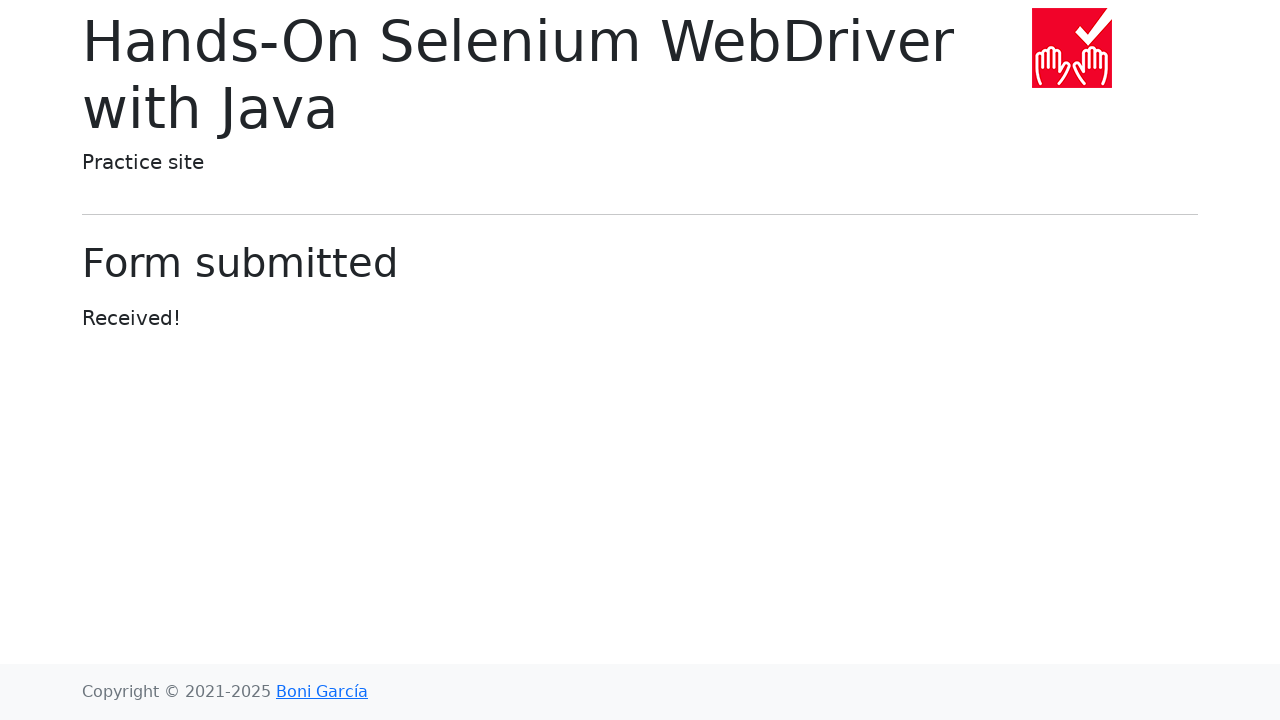